Tests adding a product to cart on BrowserStack demo e-commerce site by clicking 'Add to cart' button and verifying the product appears in the cart panel with matching name.

Starting URL: https://bstackdemo.com/

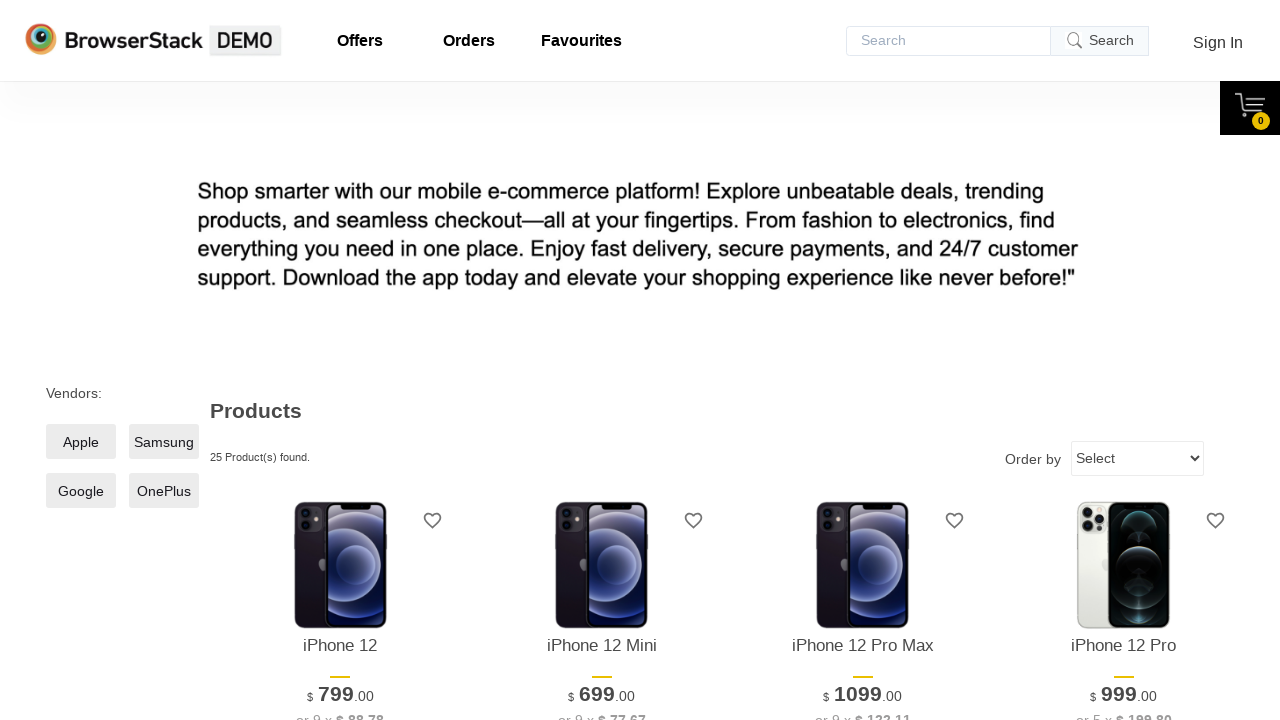

Waited for product to be visible in the listing
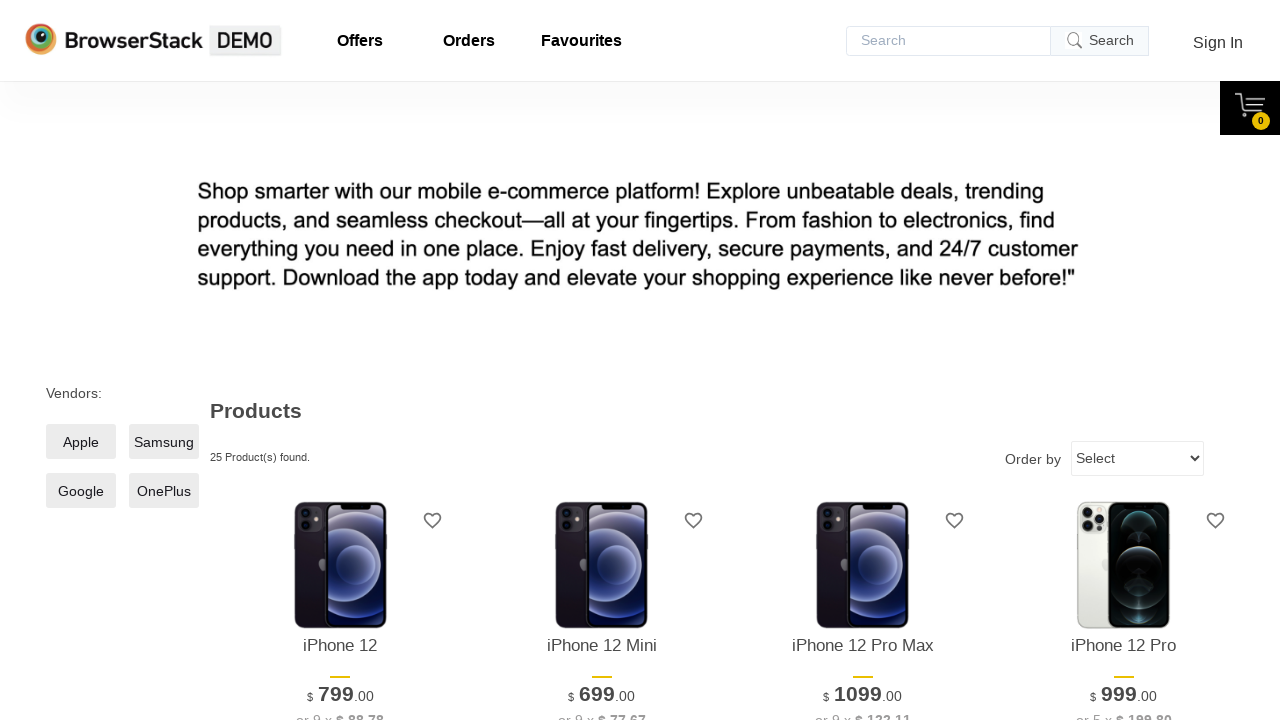

Retrieved product name from listing: 'iPhone 12'
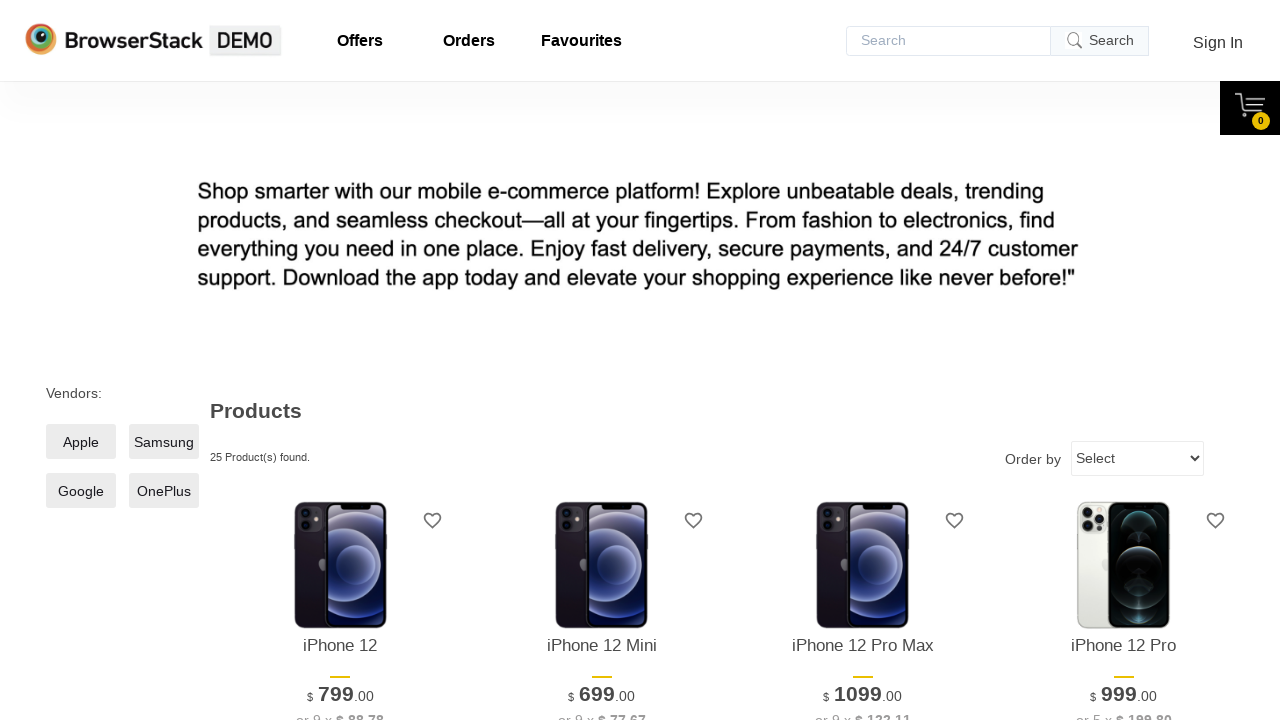

Clicked 'Add to cart' button for the first product at (340, 361) on xpath=//*[@id="1"]/div[4]
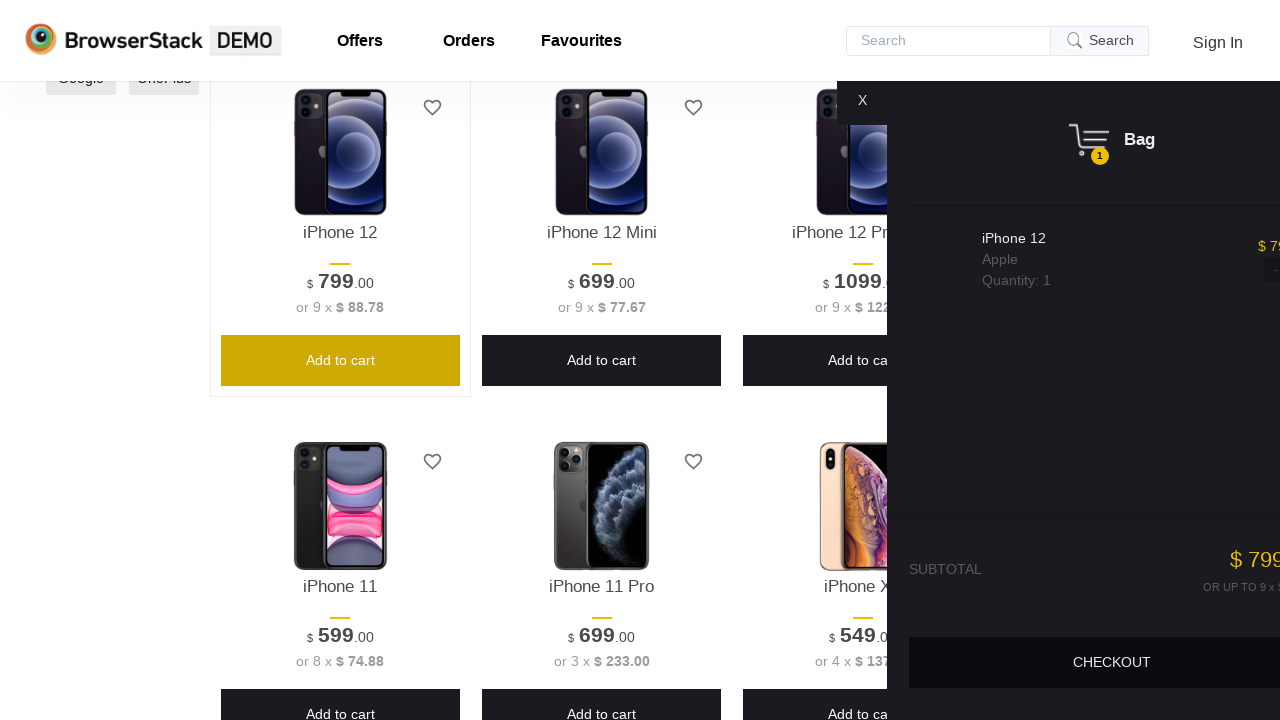

Waited for cart panel to be displayed
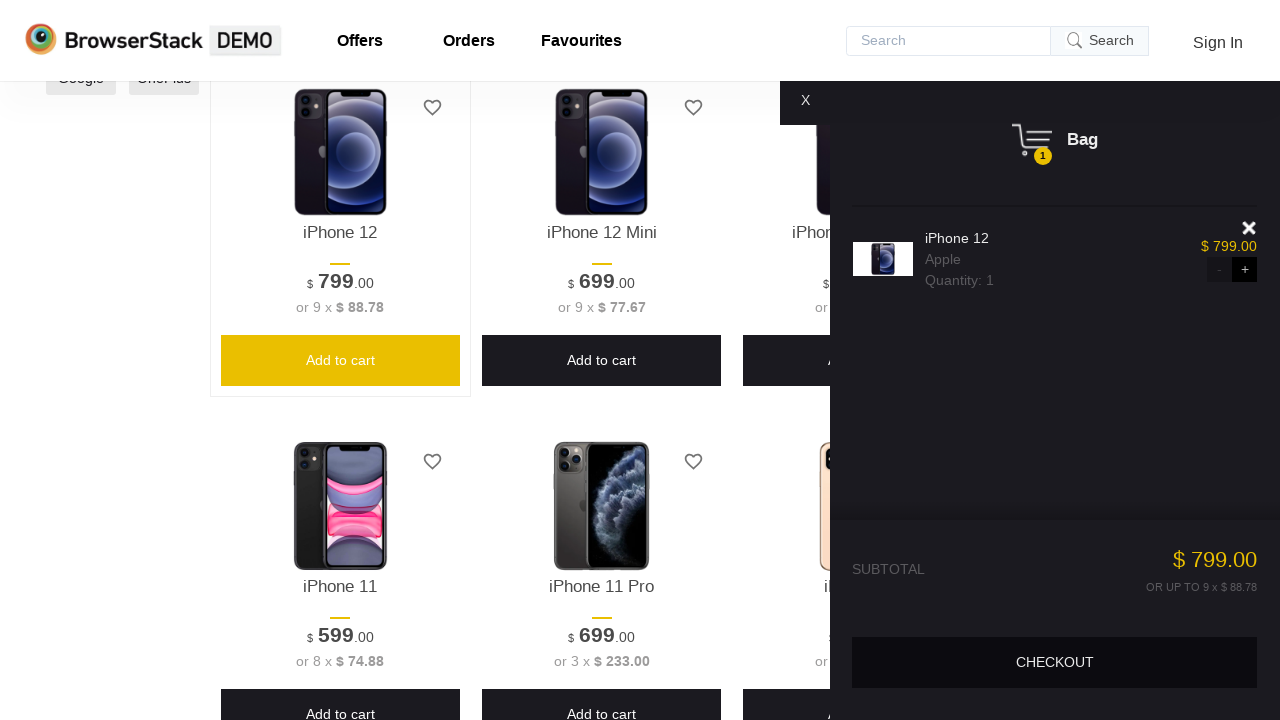

Waited for product to be visible in the cart panel
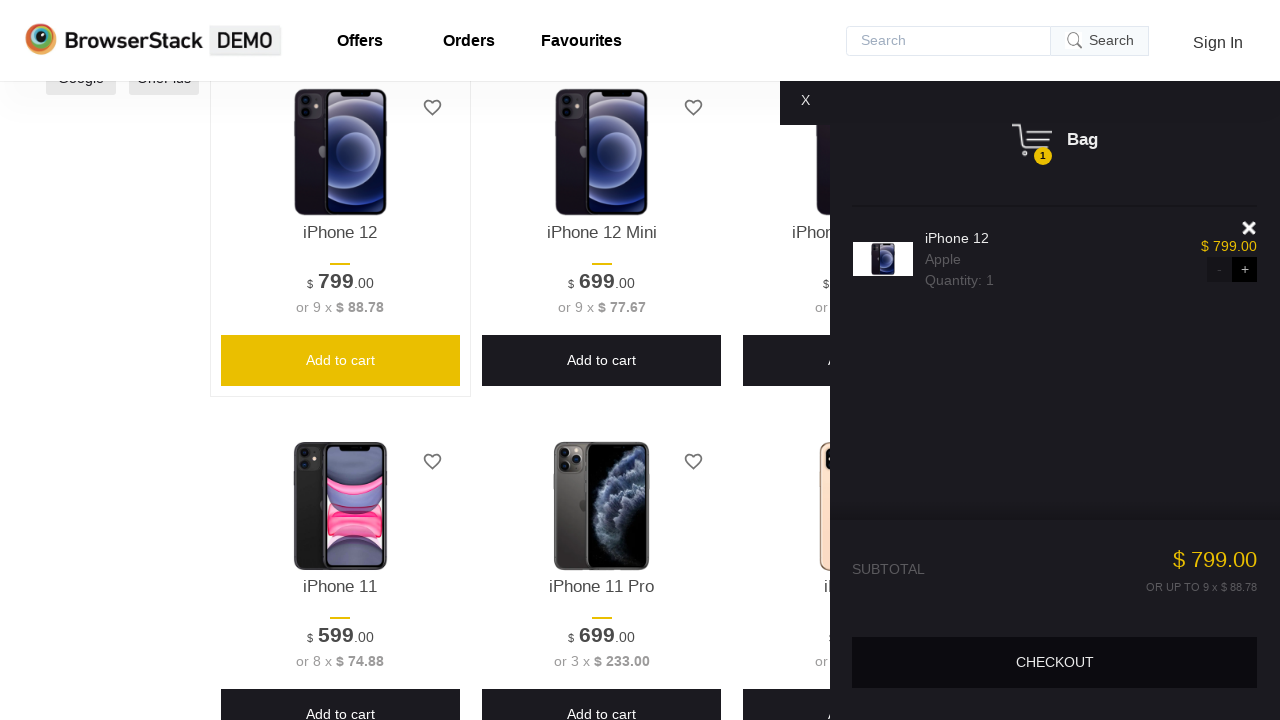

Retrieved product name from cart: 'iPhone 12'
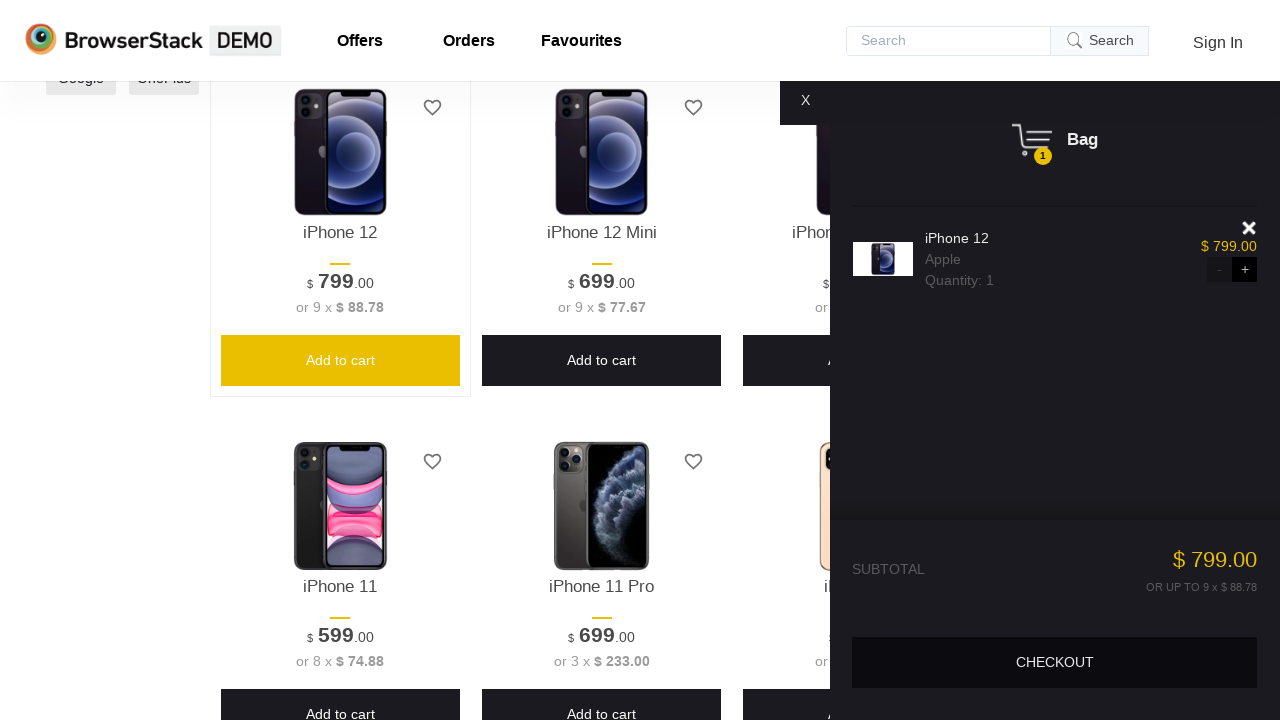

Verified product name matches between listing and cart
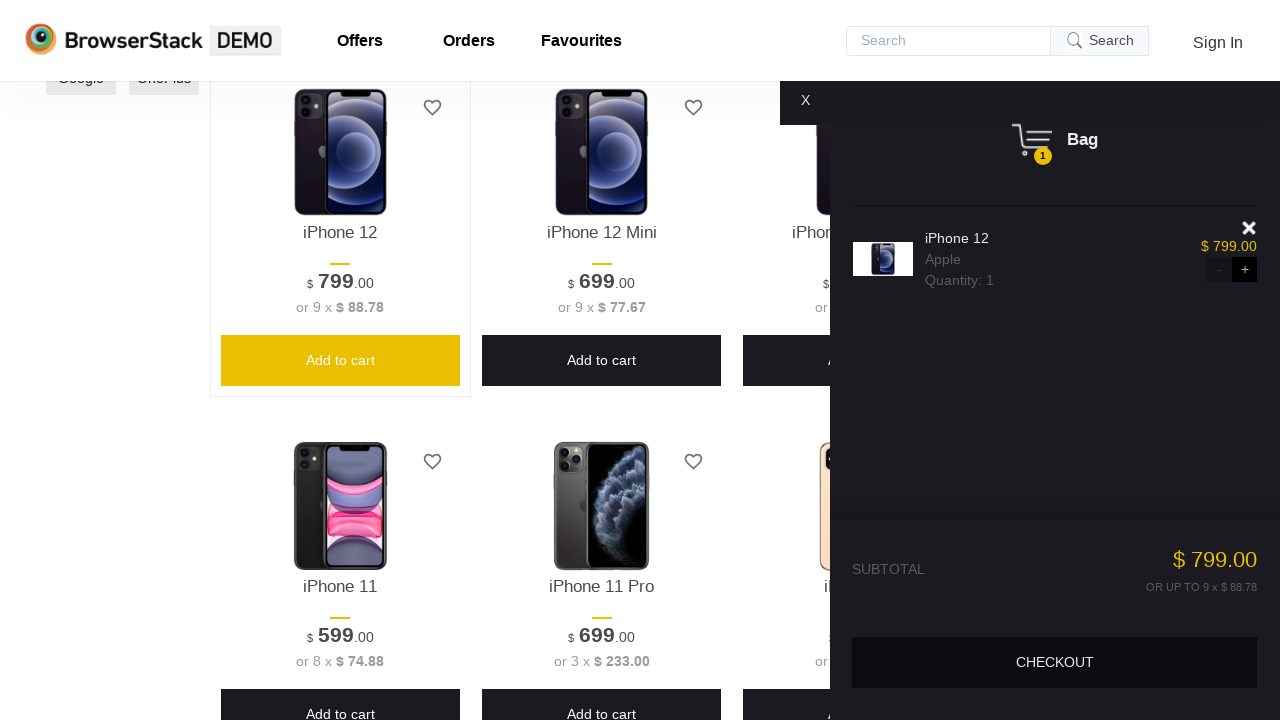

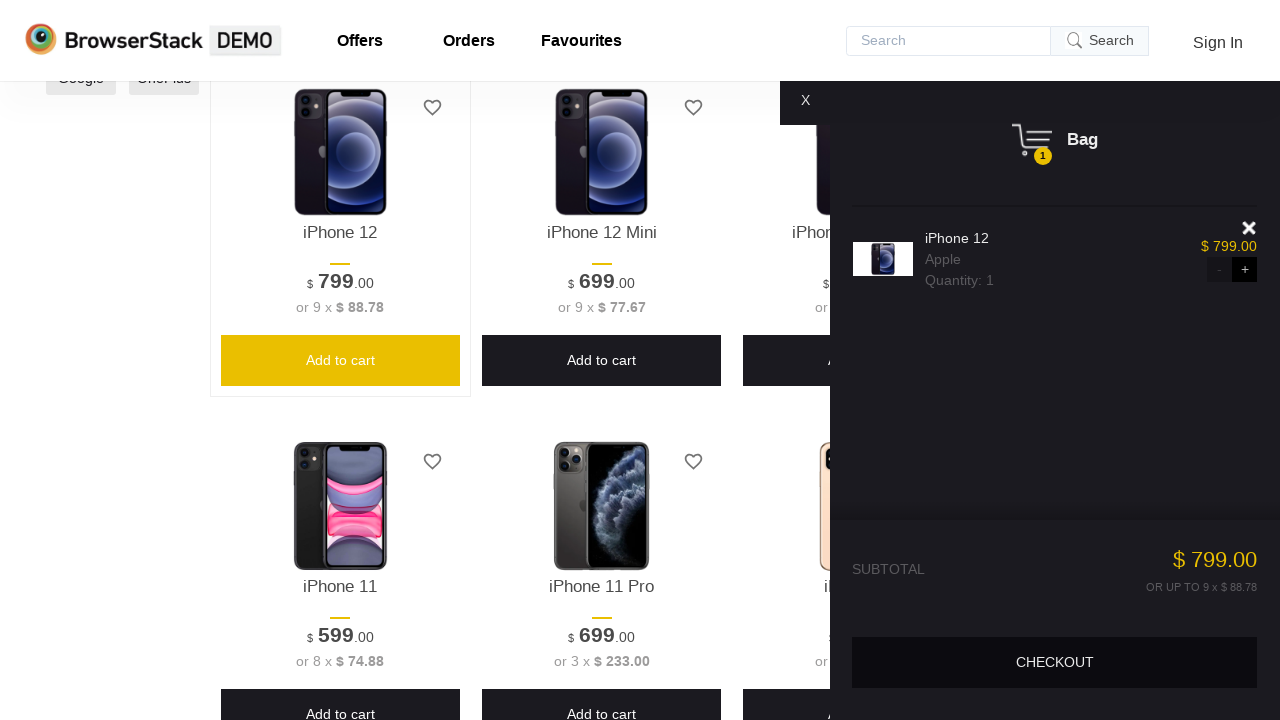